Tests JavaScript confirm dialog functionality by clicking a button inside an iframe and accepting the alert that appears

Starting URL: https://www.w3schools.com/js/tryit.asp?filename=tryjs_confirm

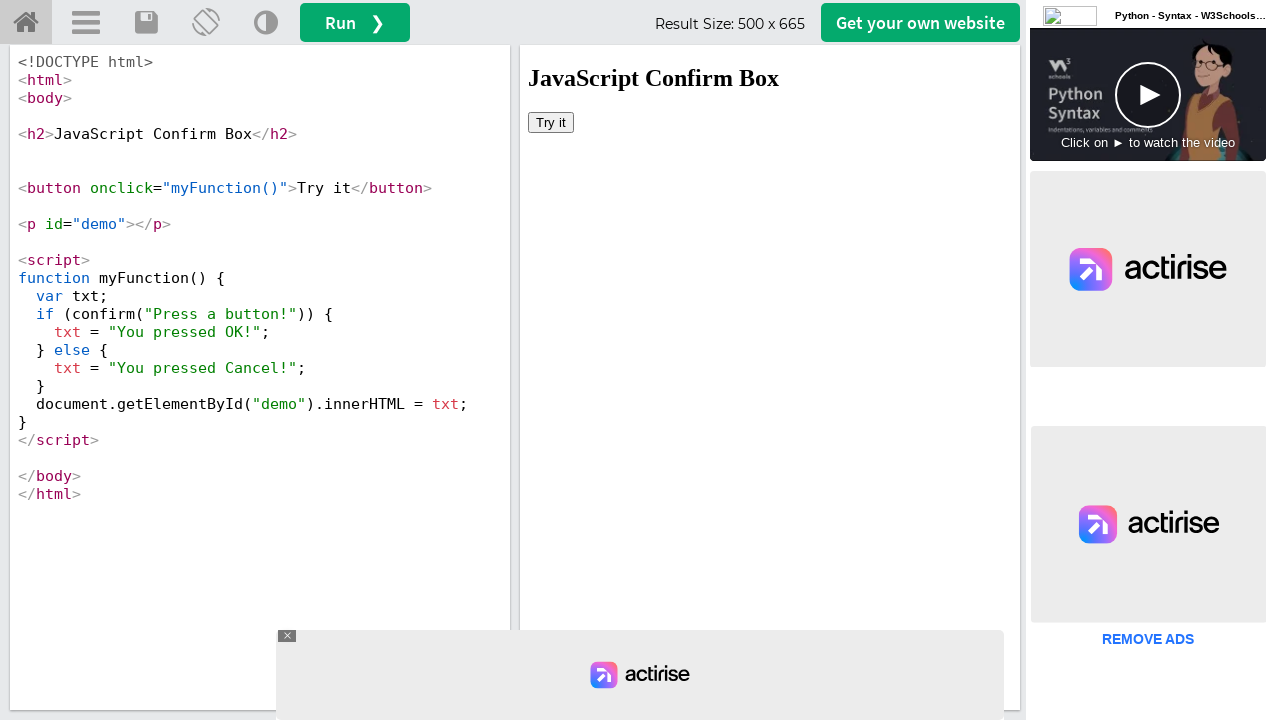

Located iframe#iframeResult for demo content
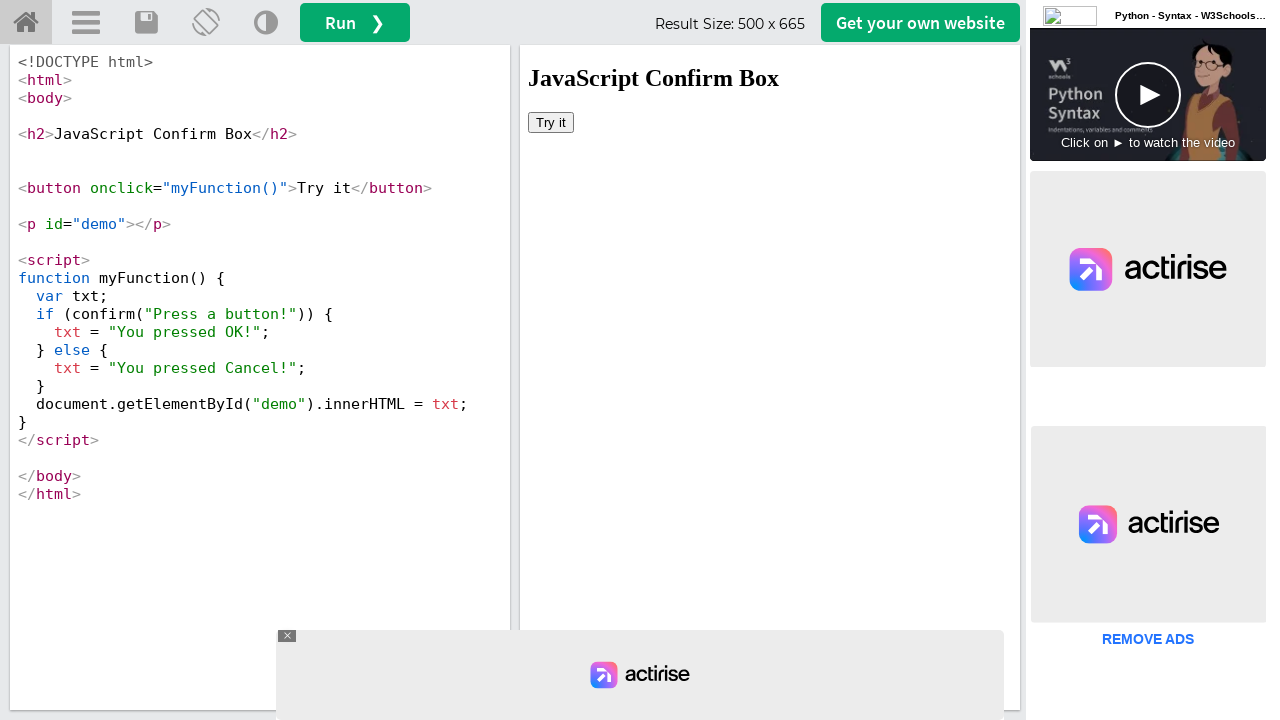

Clicked the 'Try it' button inside the iframe at (551, 122) on iframe#iframeResult >> internal:control=enter-frame >> xpath=//button
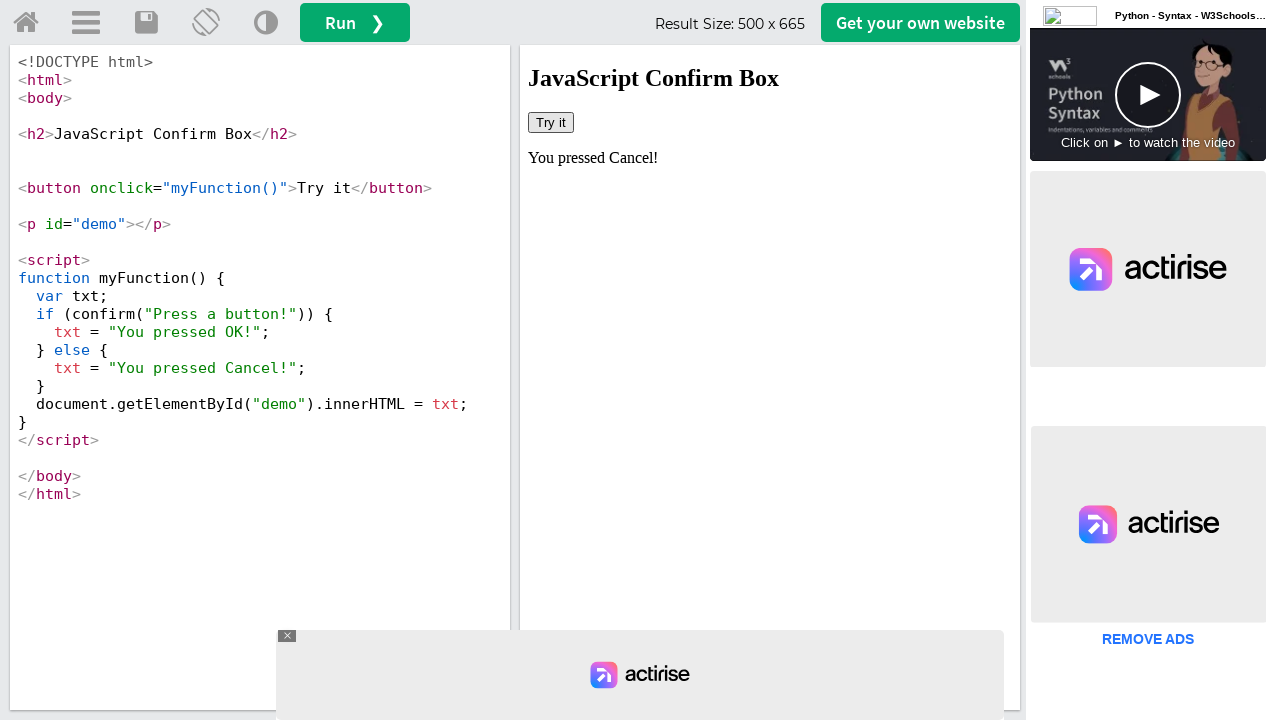

Set up dialog handler to accept confirm alerts
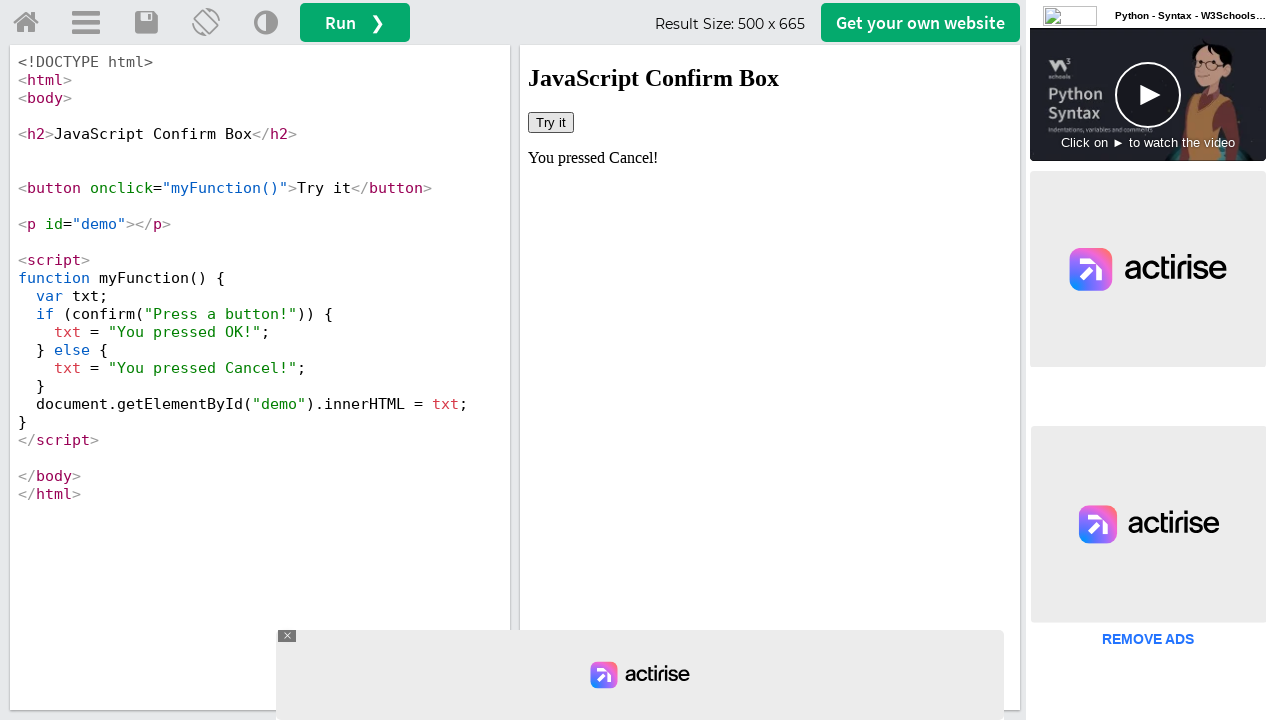

Result text element #demo loaded and displayed
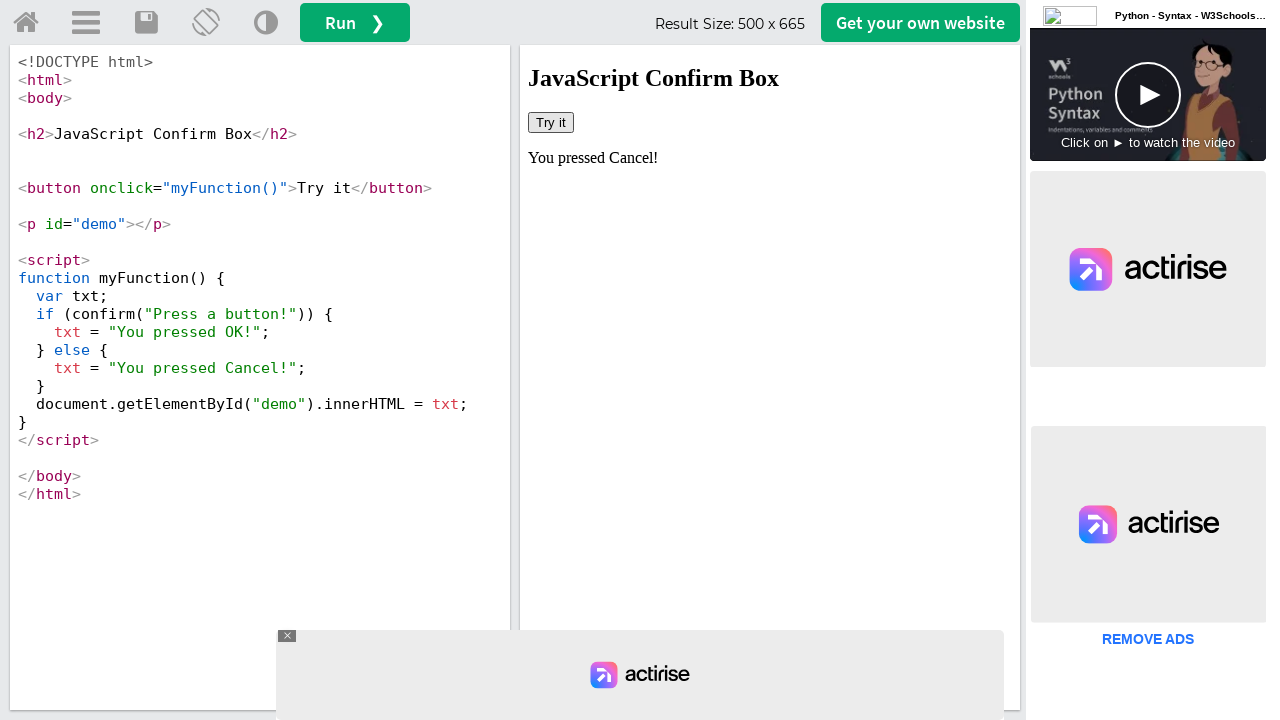

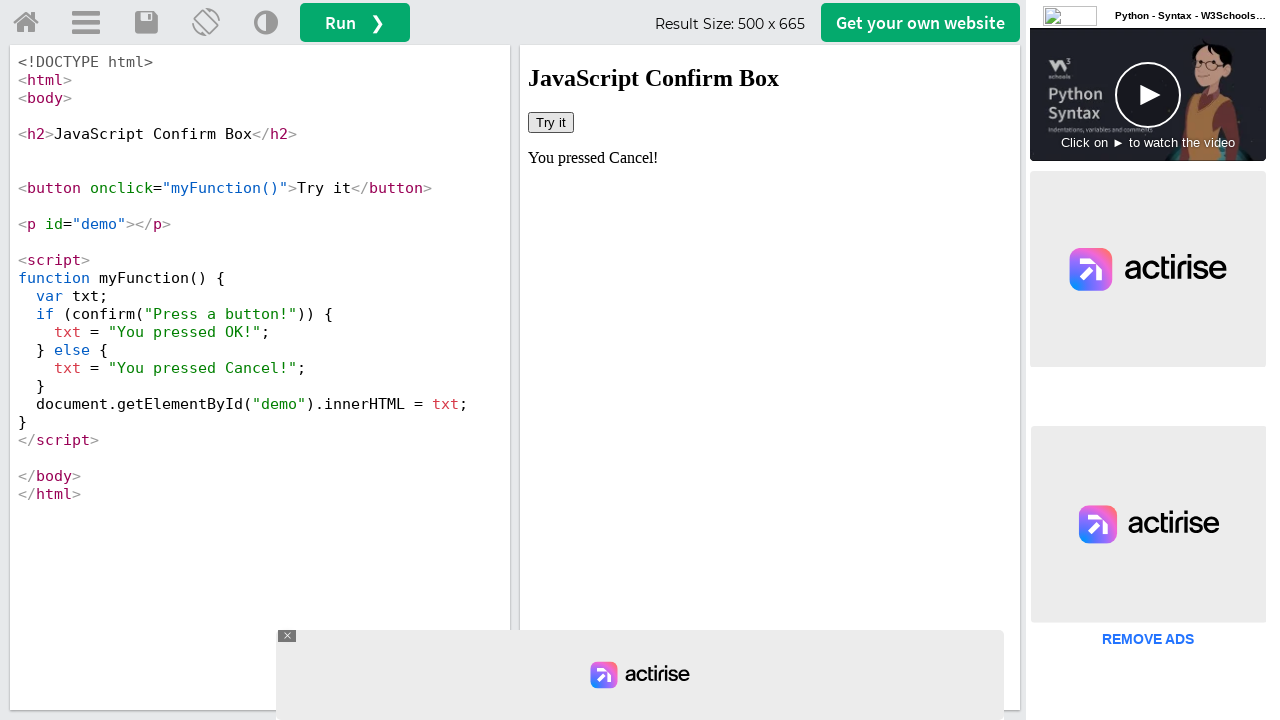